Tests modal window functionality by clicking a button to open a modal and verifying the modal content is displayed

Starting URL: https://otus.home.kartushin.su/training.html

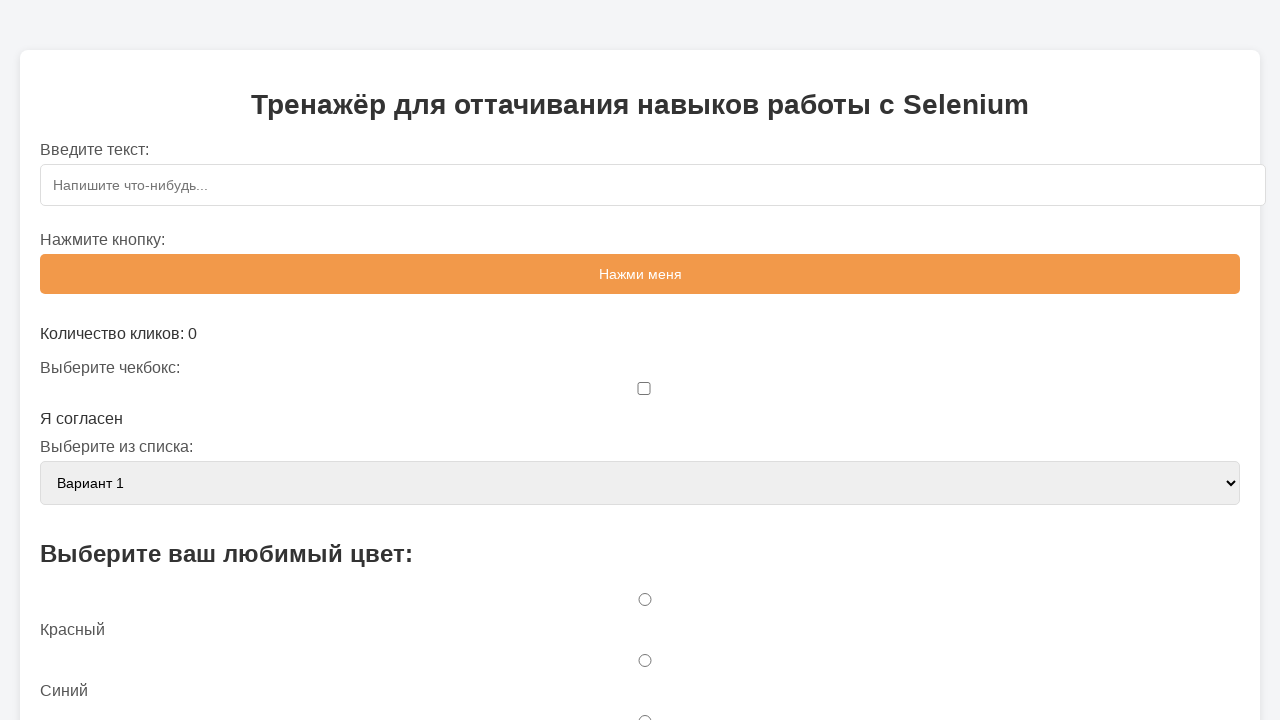

Clicked button to open modal window at (640, 360) on #openModalBtn
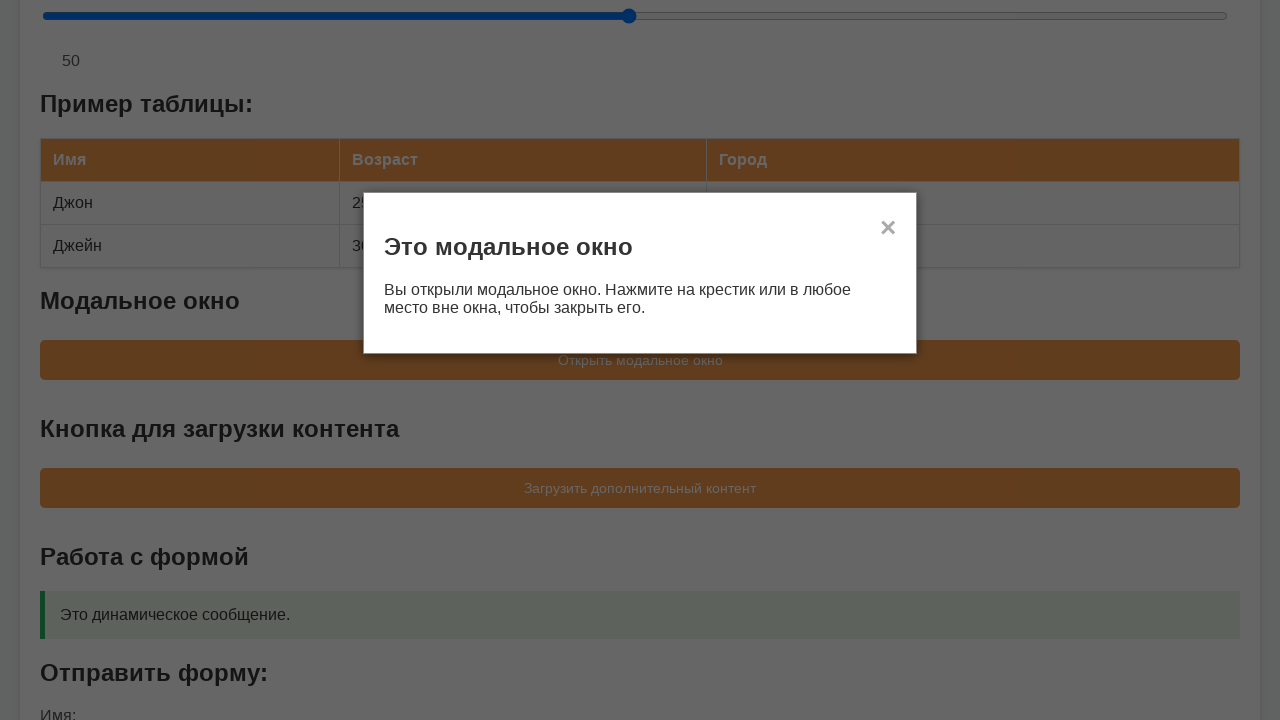

Modal window appeared
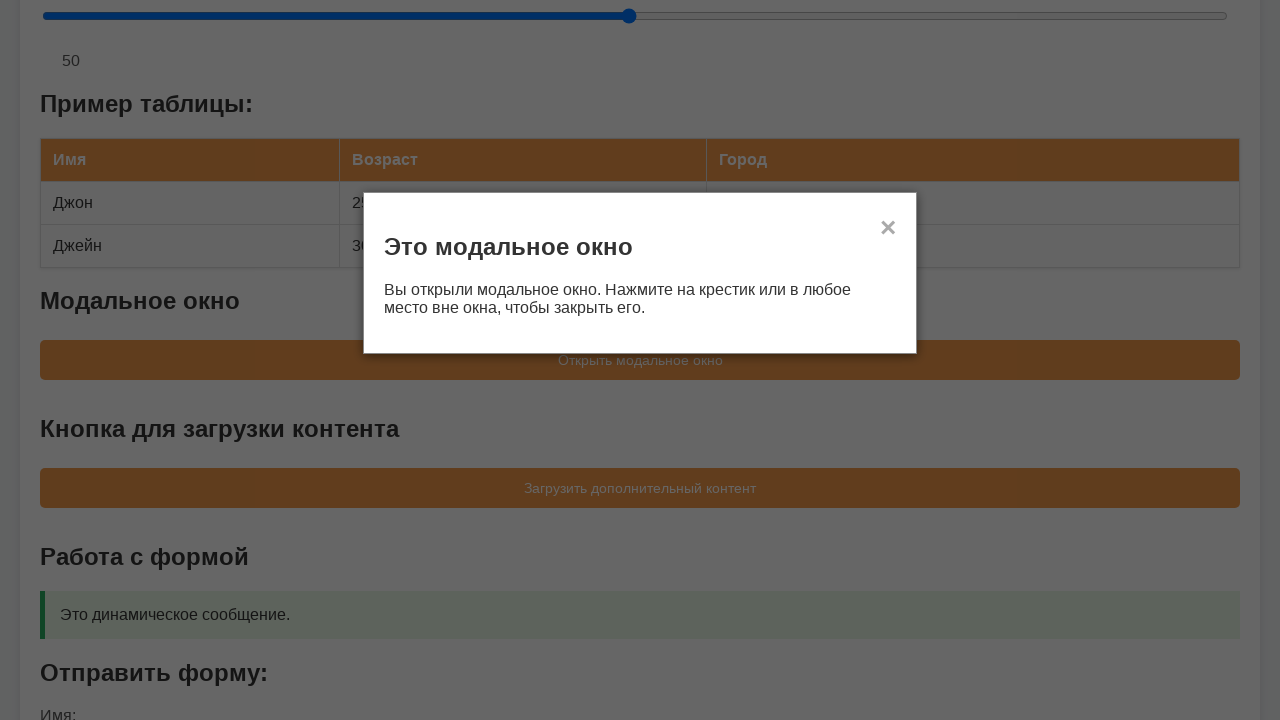

Retrieved modal window text content
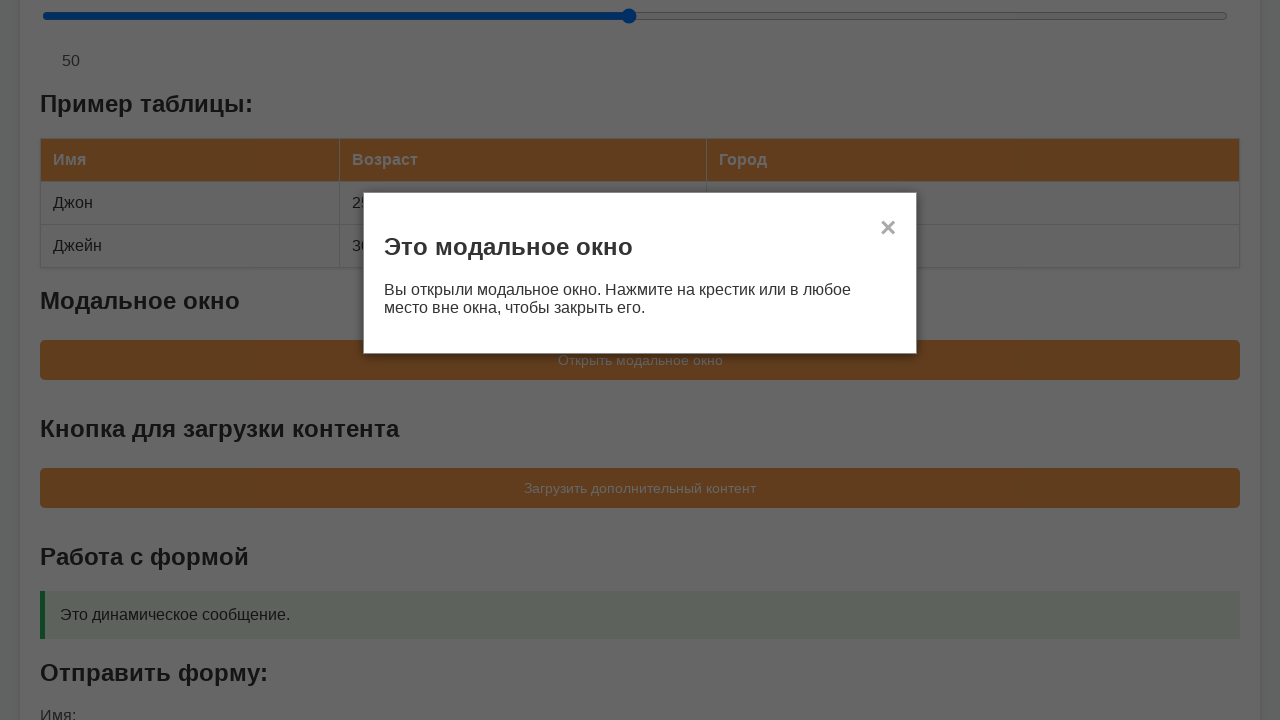

Modal content verified: 
        
            ×
            Это модальное окно
            Вы открыли модальное окно. Нажмите на крестик или в любое место вне окна, чтобы закрыть его.
        
    
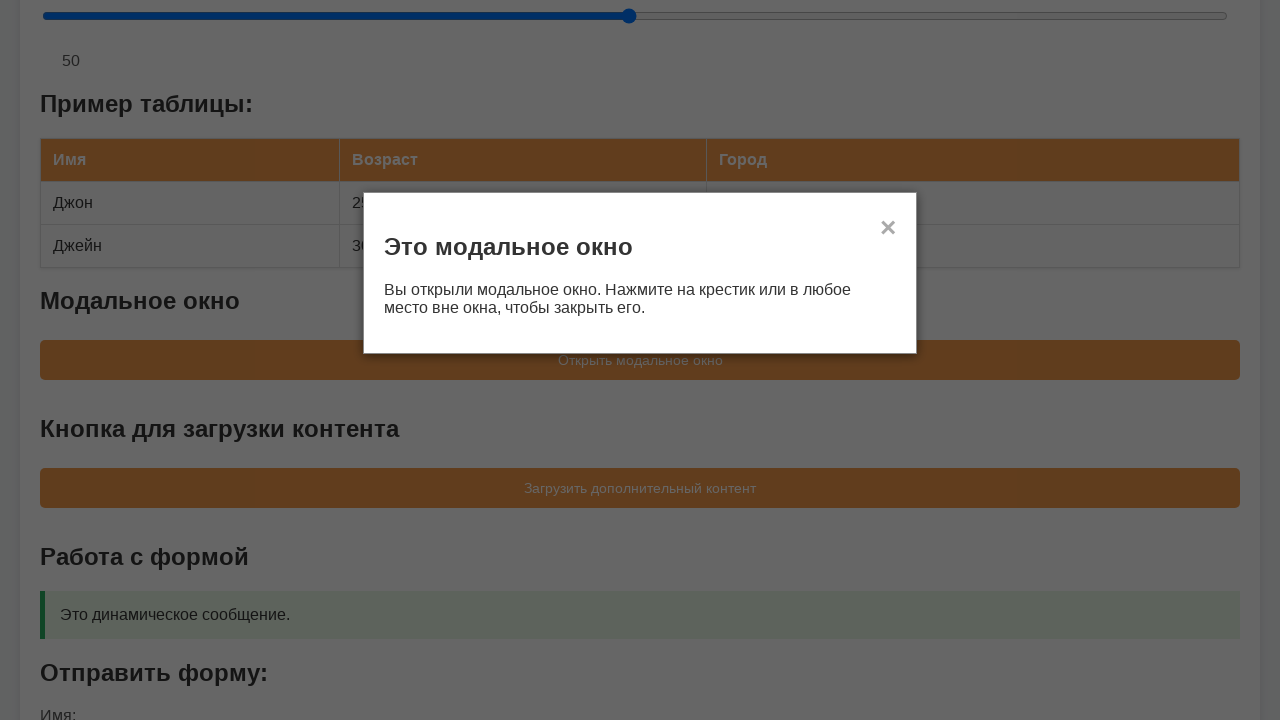

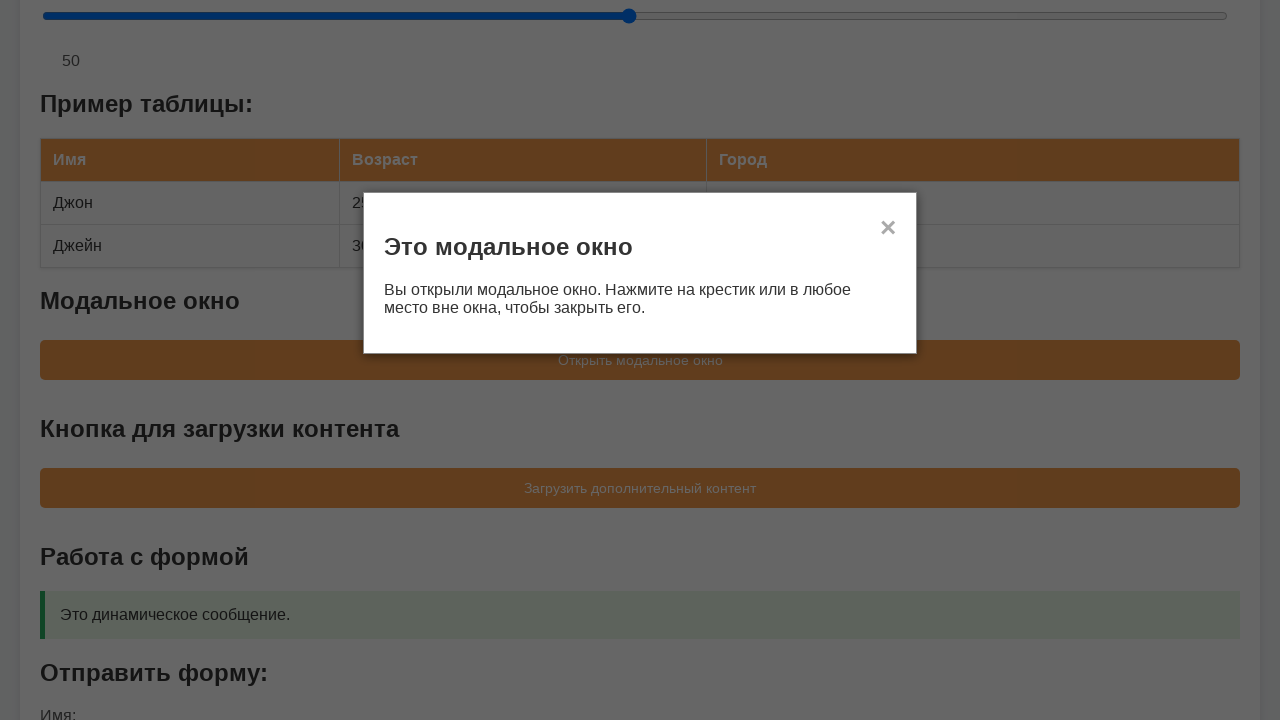